Navigates to a blog testing page and maximizes the browser window

Starting URL: http://only-testing-blog.blogspot.com/2013/11/new-test.html

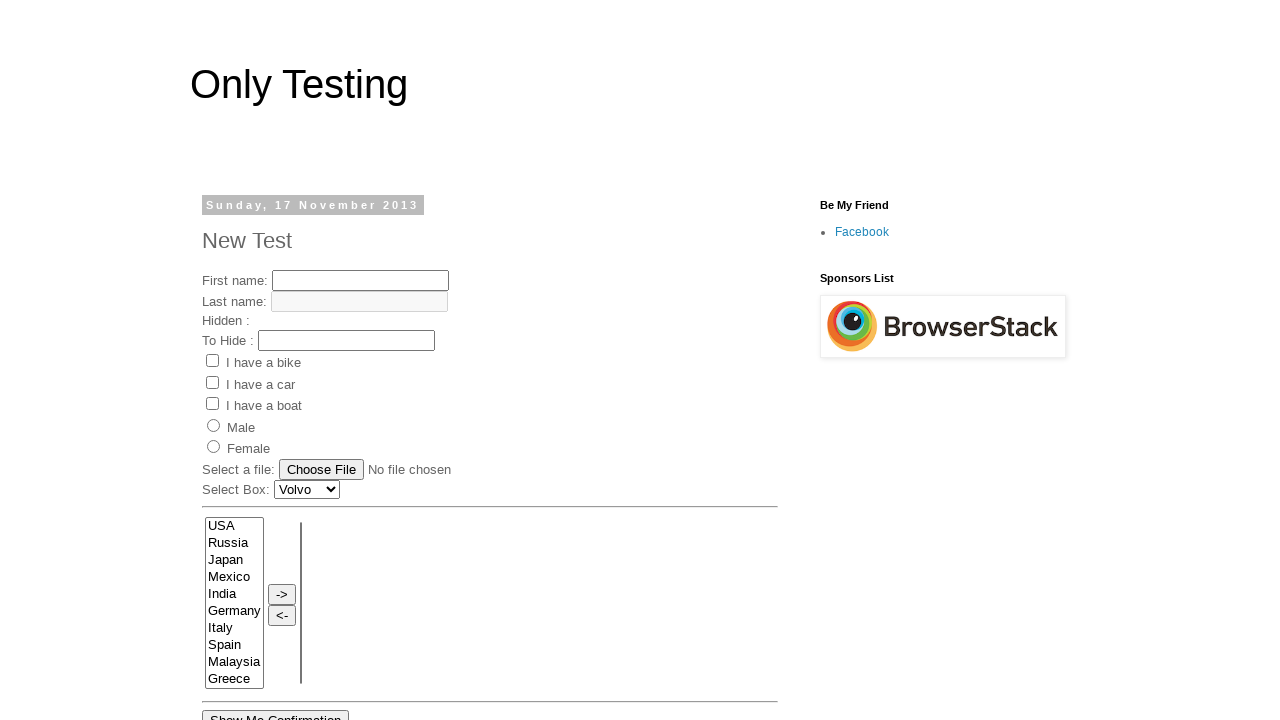

Navigated to blog testing page and waited for network to be idle
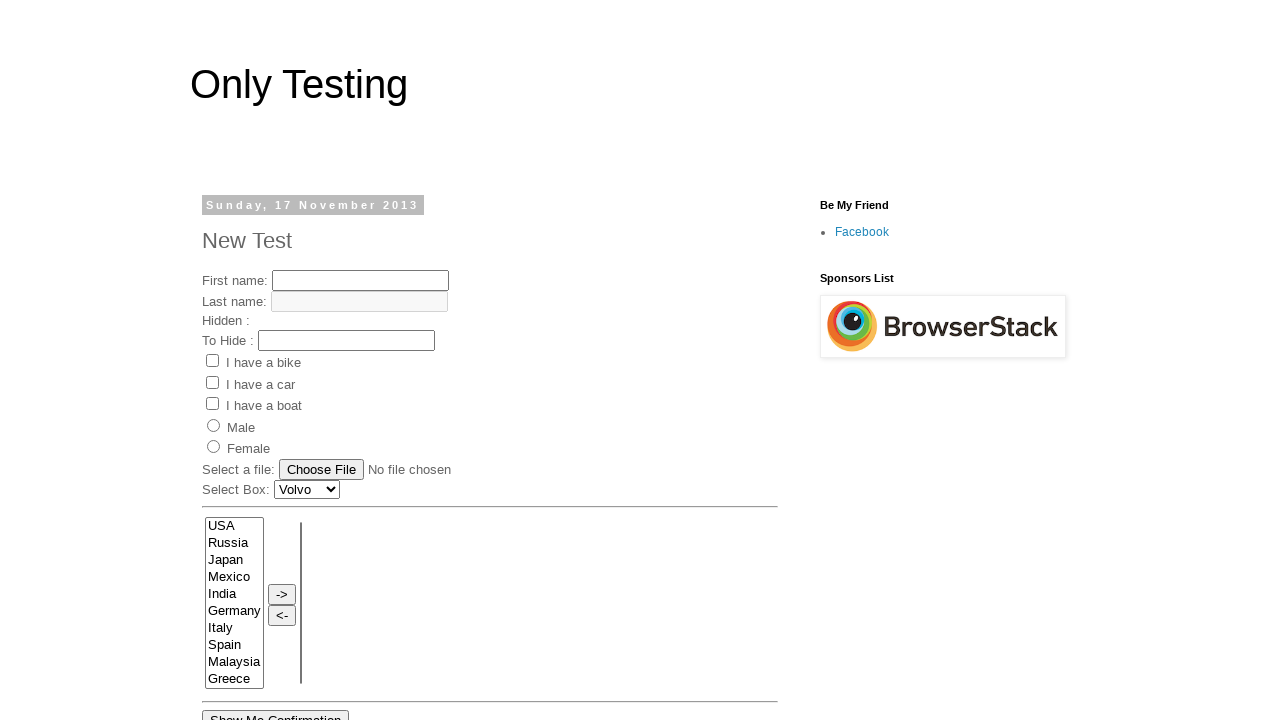

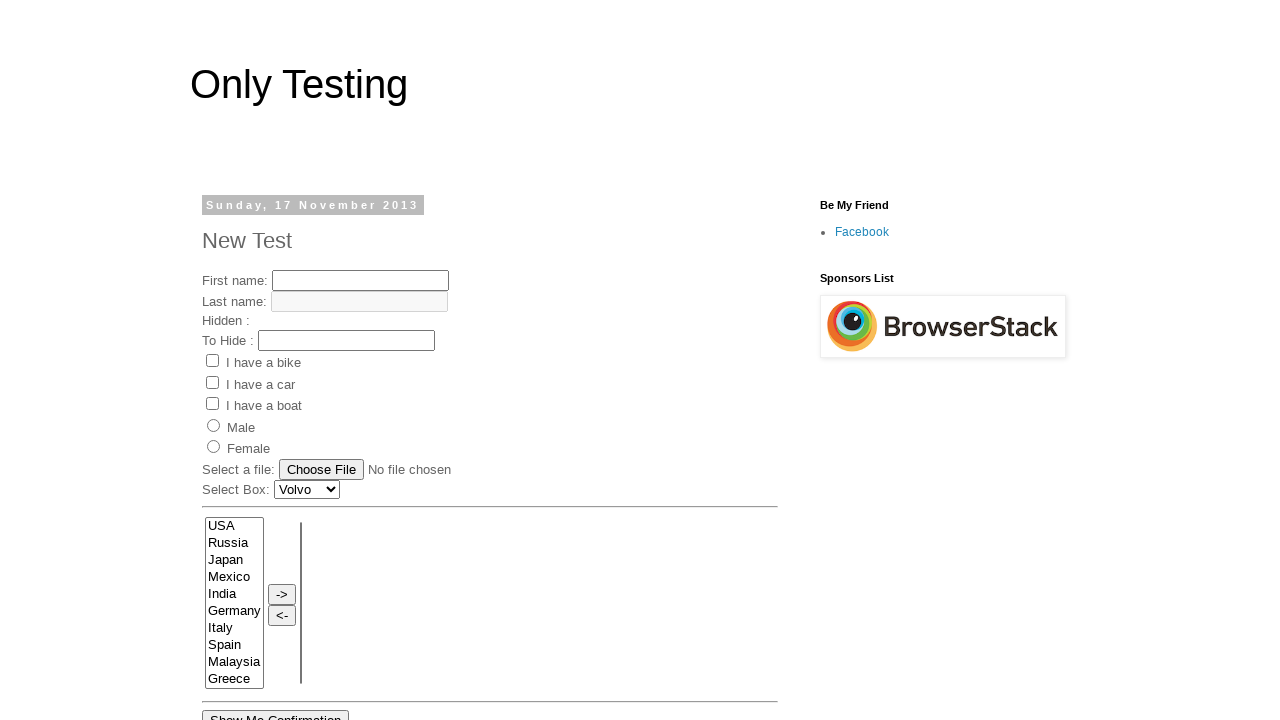